Tests table sorting using semantic class selectors on table2, clicking the dues column header to sort in ascending order

Starting URL: http://the-internet.herokuapp.com/tables

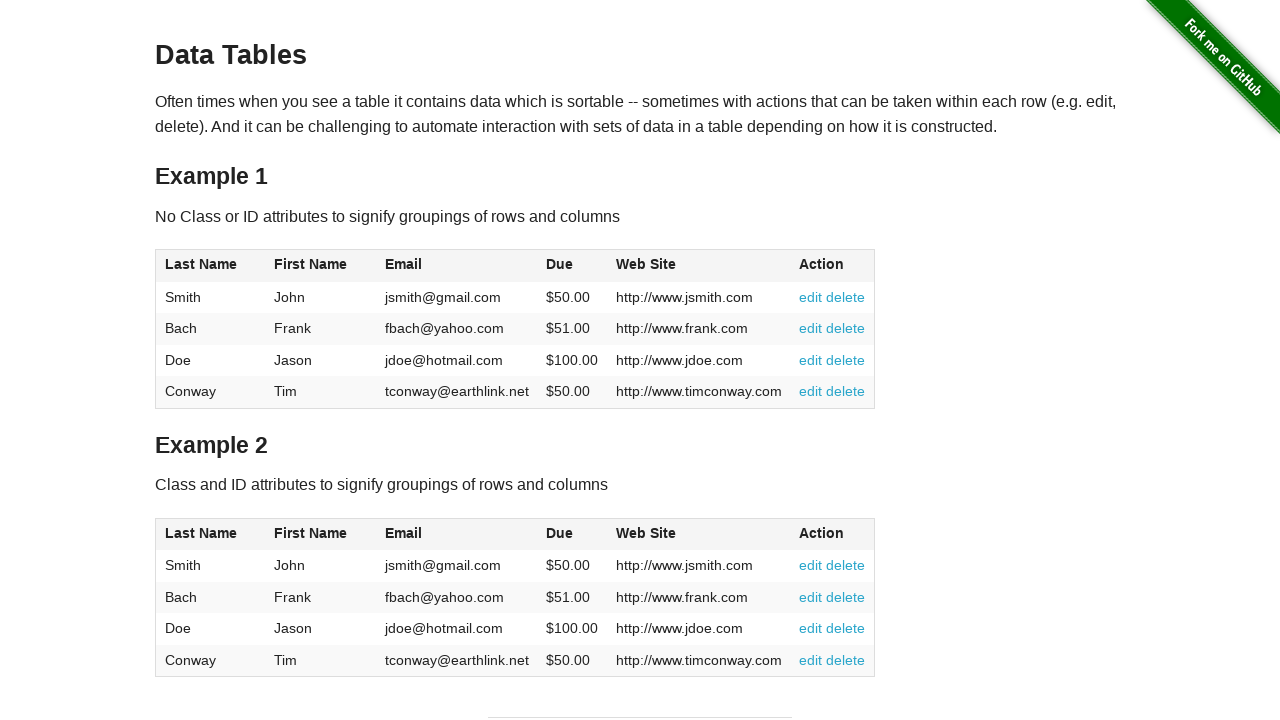

Clicked the Due column header in table2 to sort at (560, 533) on #table2 thead .dues
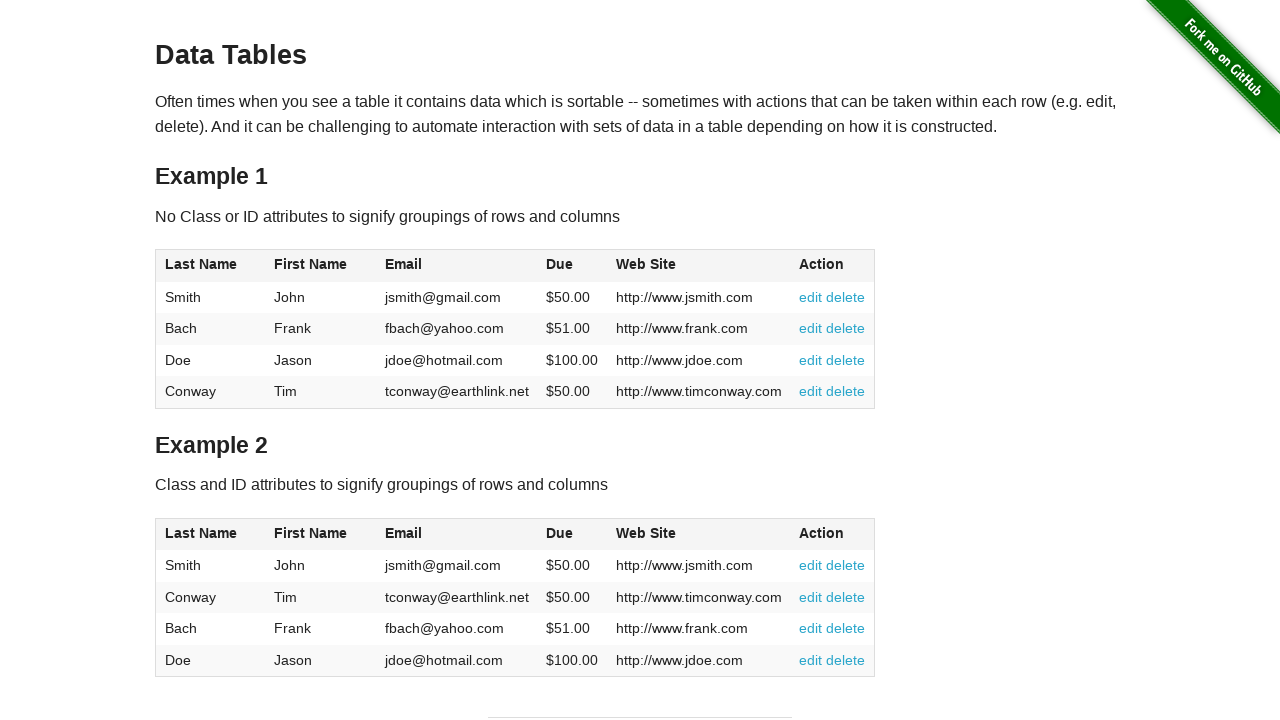

Table2 due column loaded and is present in ascending order
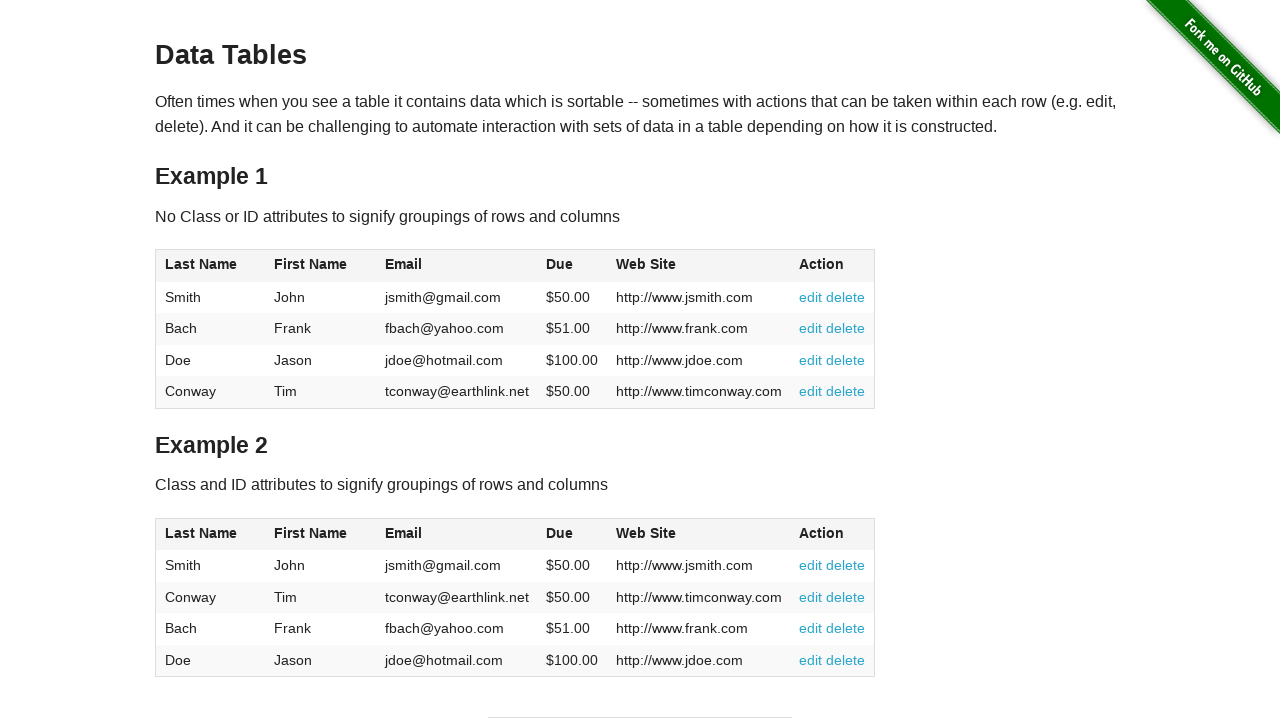

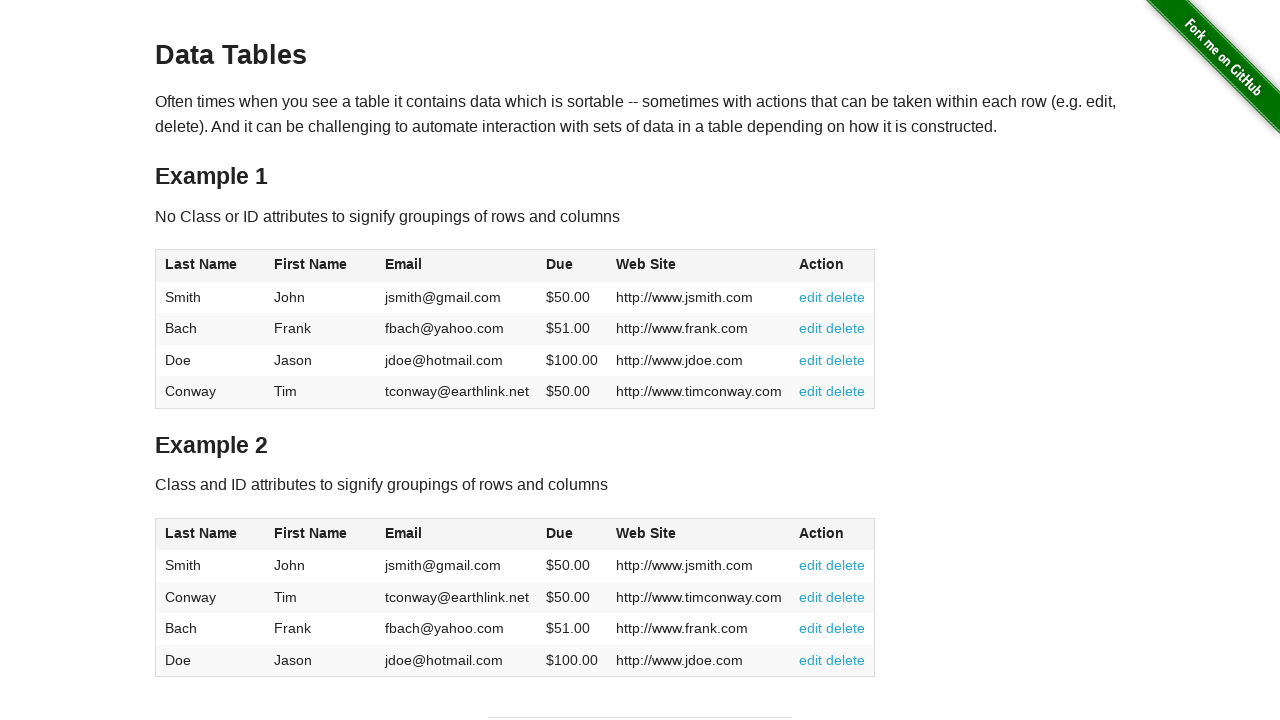